Tests the search functionality on python.org by entering "pycon" in the search box and submitting the form to verify search results are returned.

Starting URL: http://www.python.org

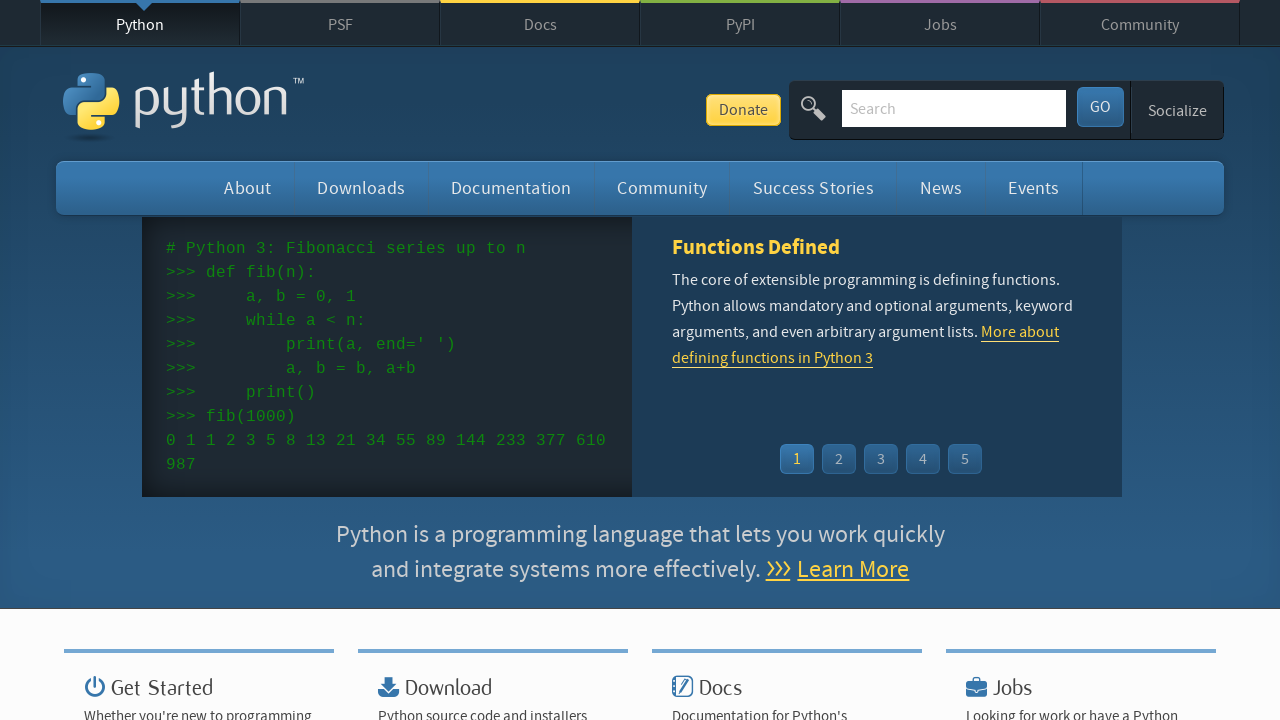

Verified page title contains 'Python'
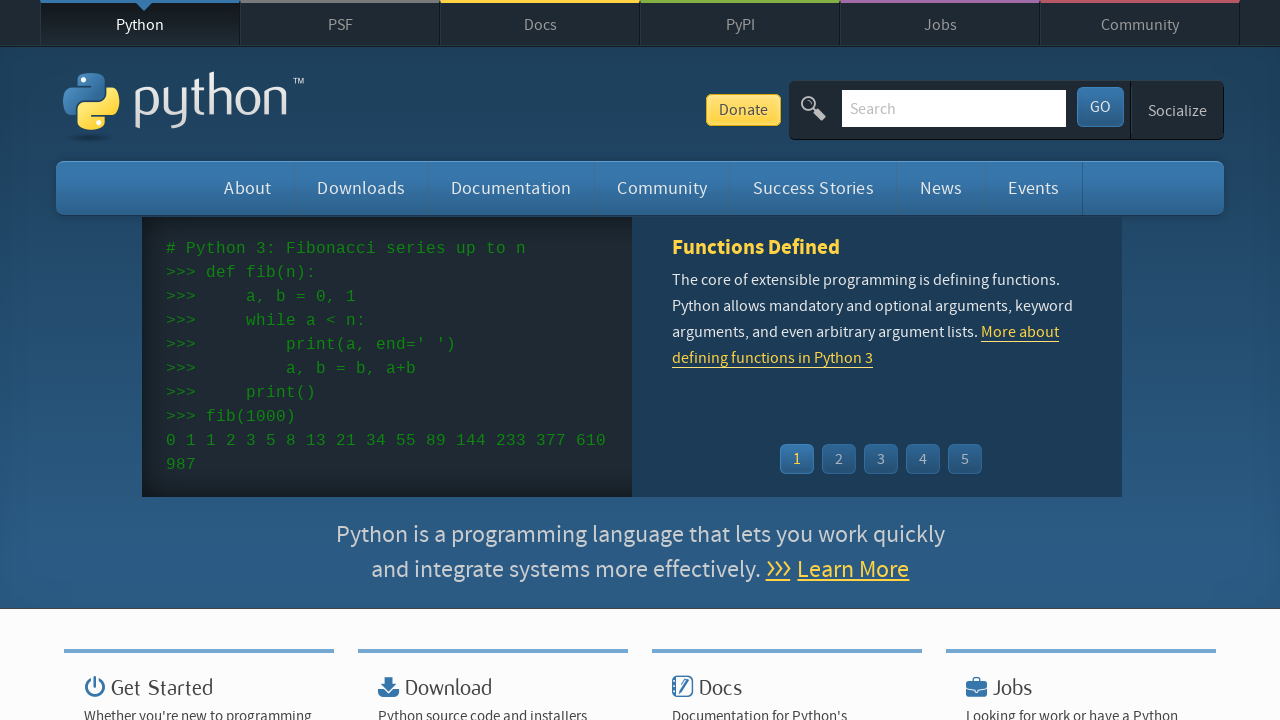

Filled search box with 'pycon' on input[name='q']
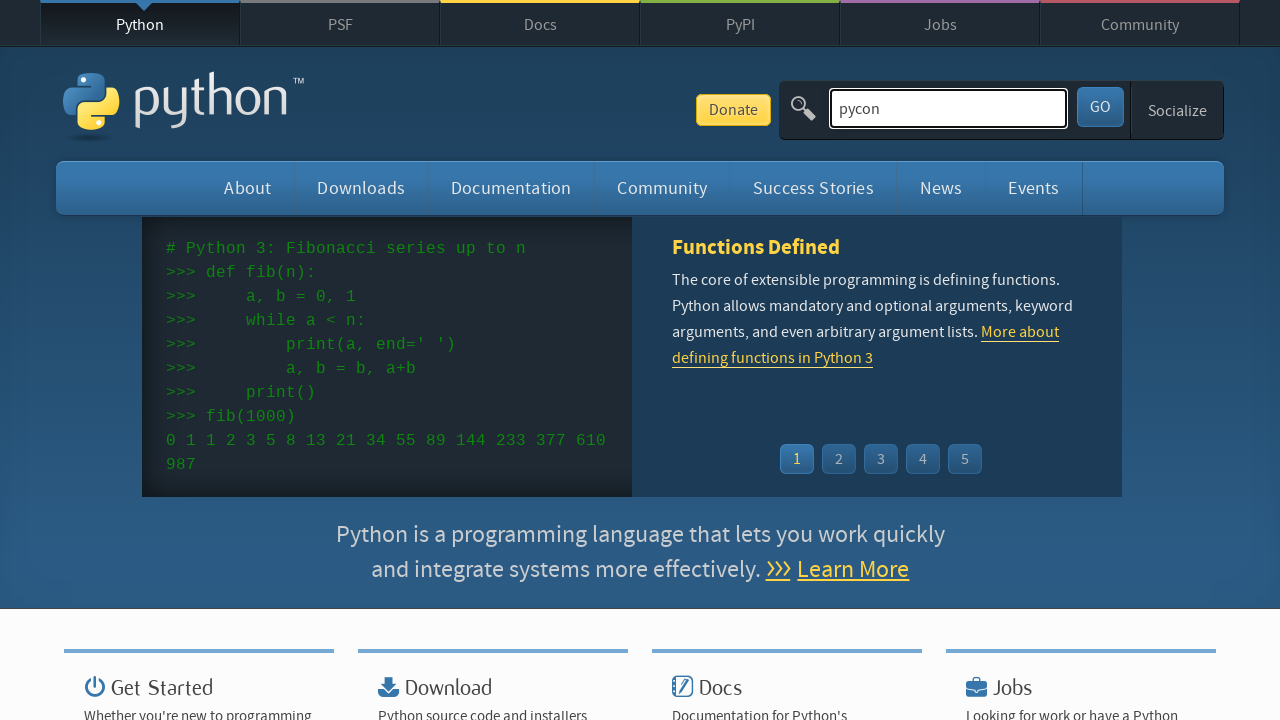

Pressed Enter to submit search form on input[name='q']
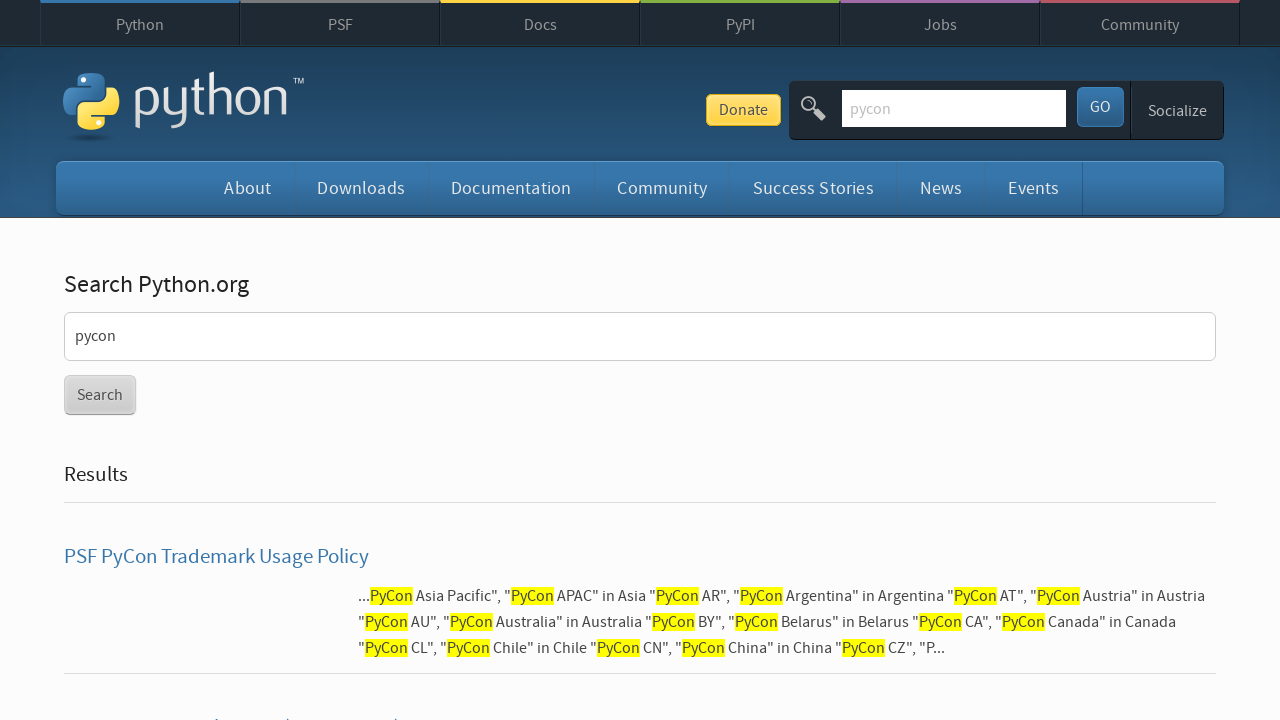

Waited for network idle state after search submission
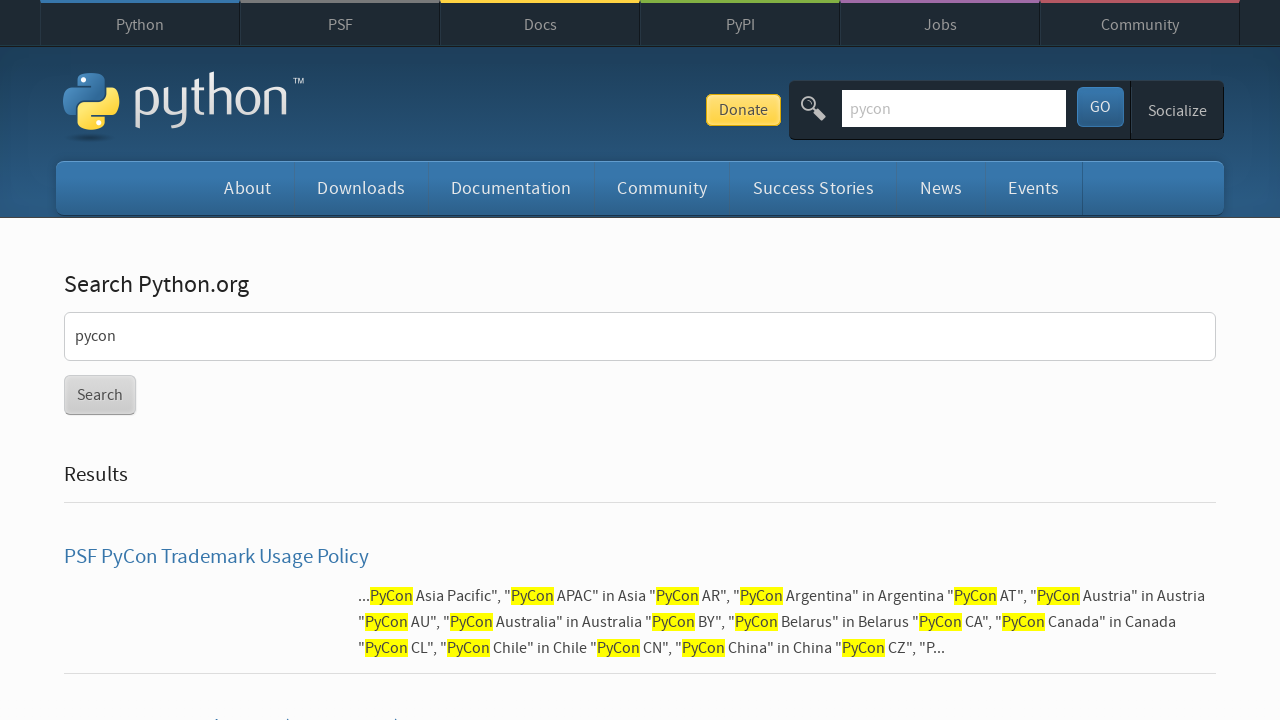

Verified search results were returned (no 'No results found' message)
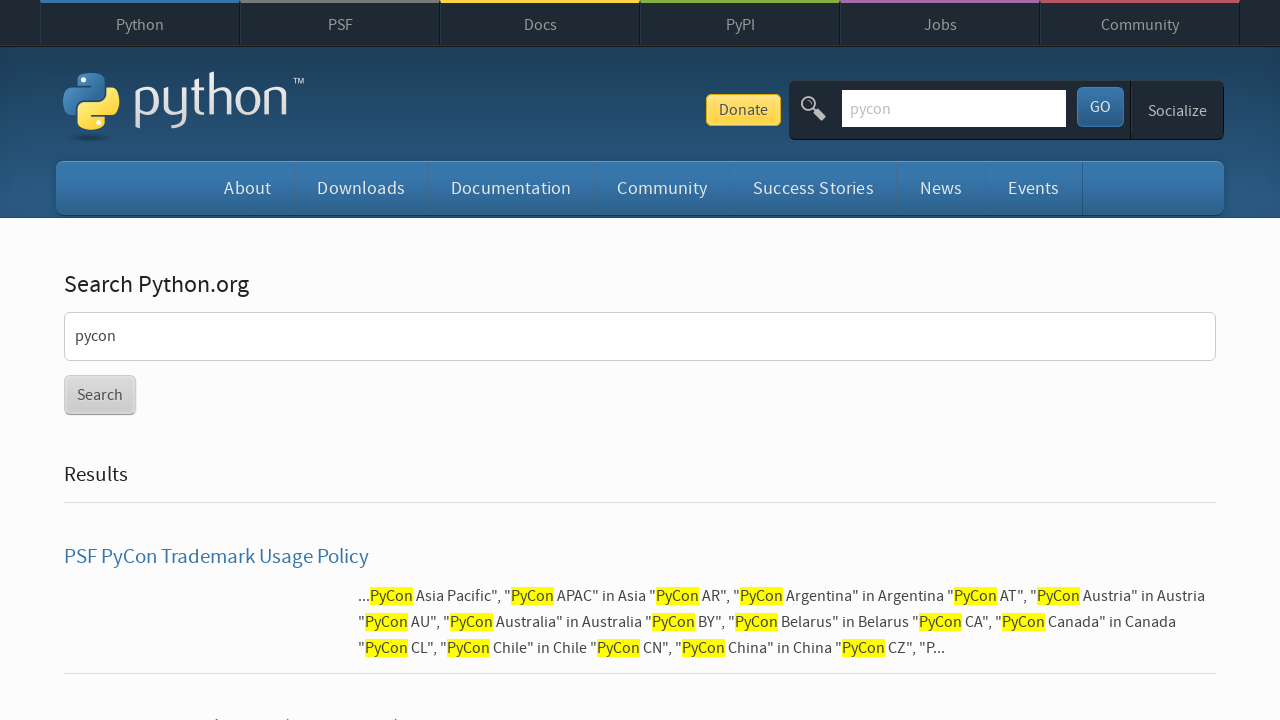

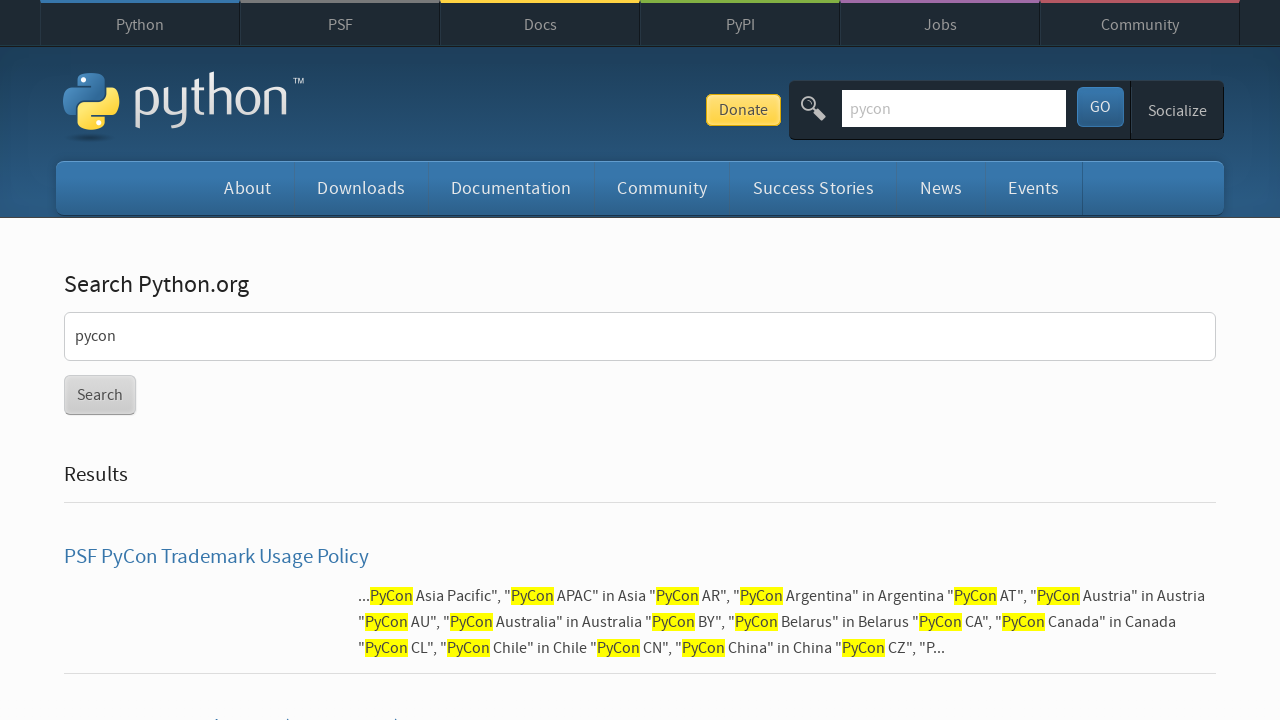